Tests drag and drop functionality on jQuery UI demo page by dragging an element into a droppable area within an iframe

Starting URL: https://jqueryui.com/droppable/

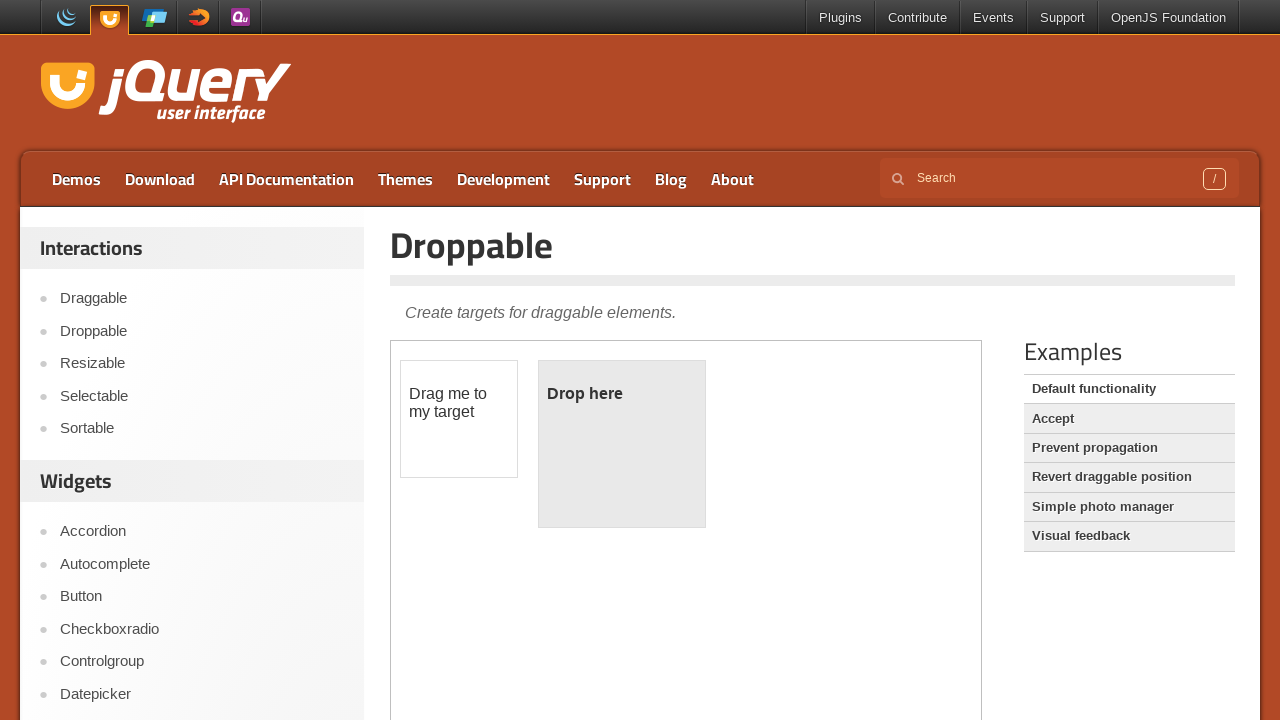

Waited for iframe to be present on the page
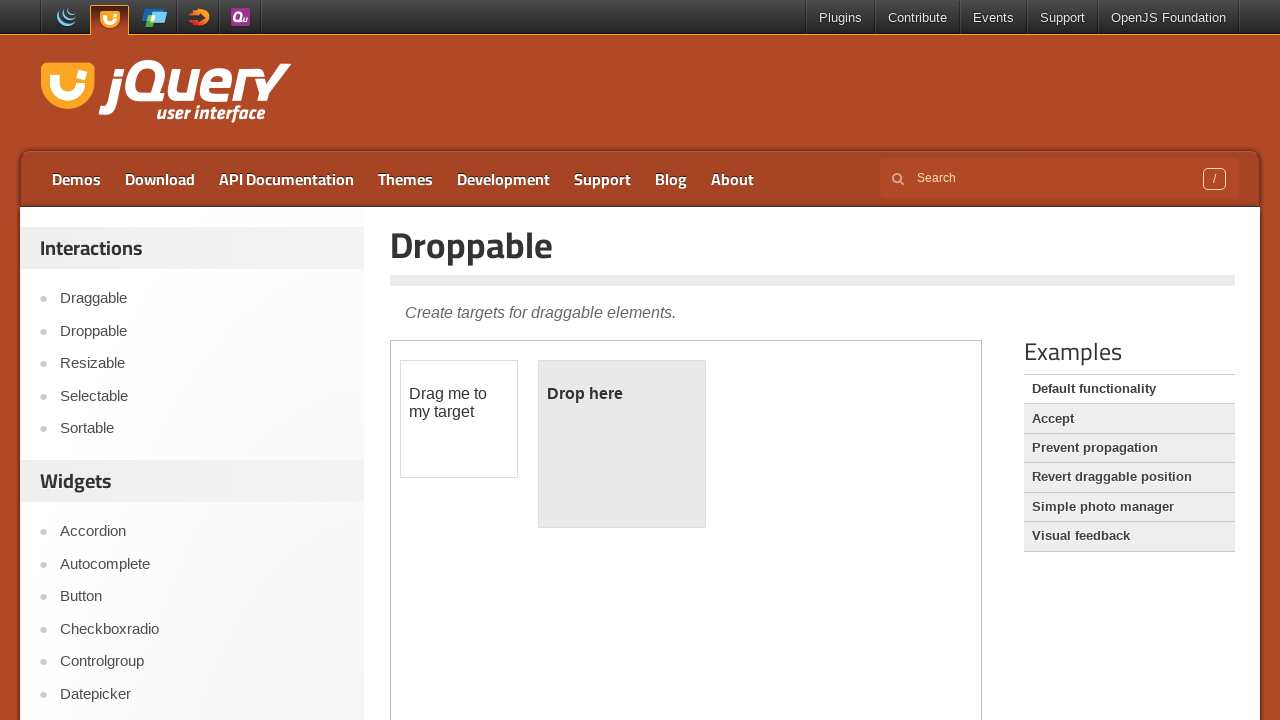

Located the iframe element
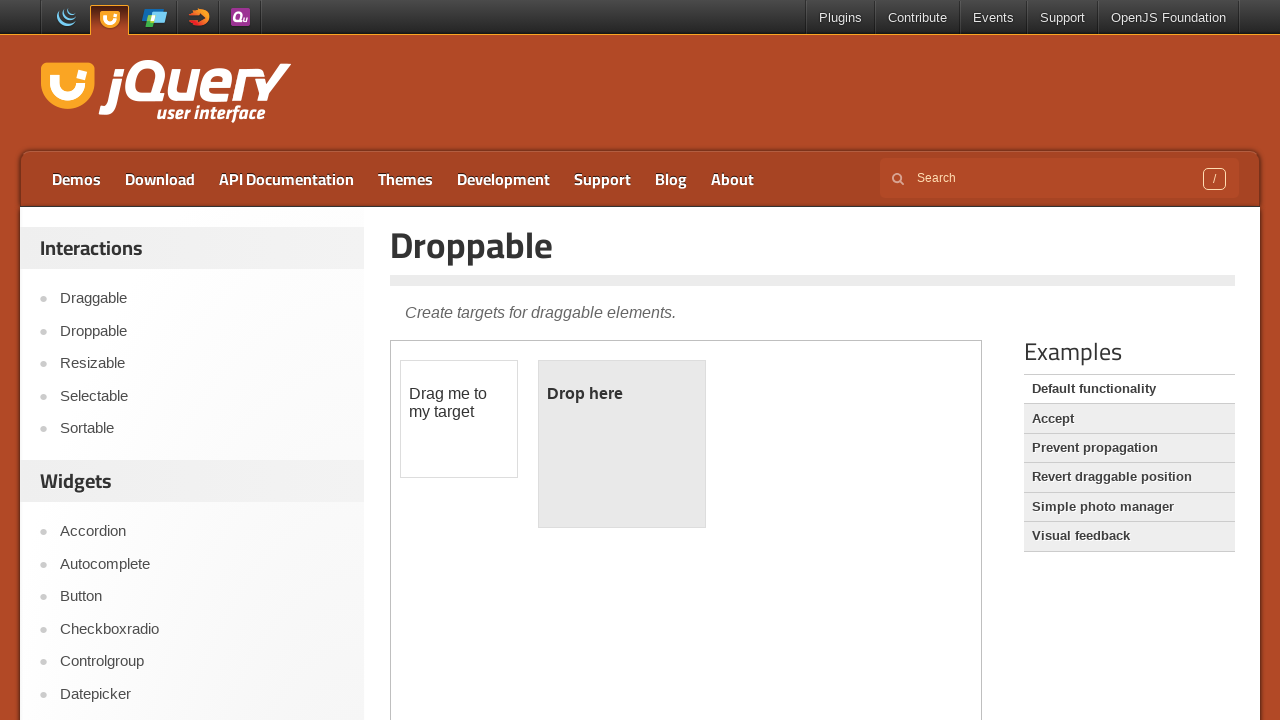

Located draggable element within iframe
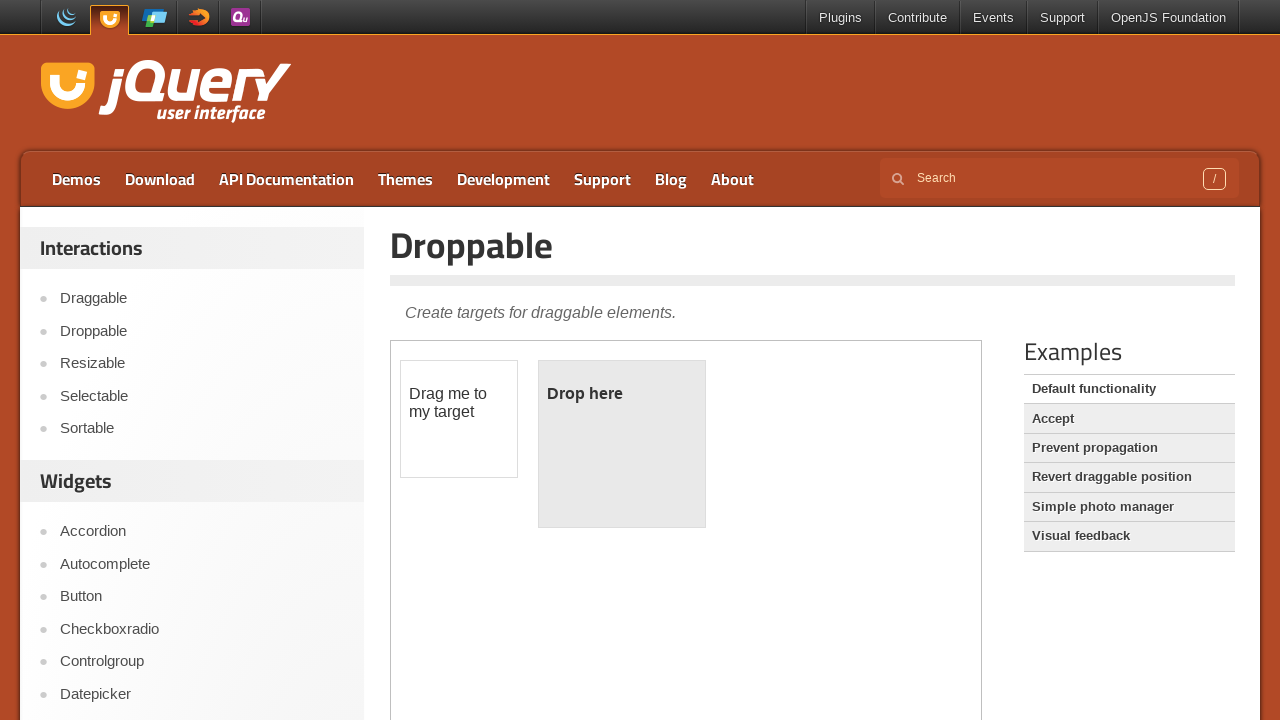

Located droppable element within iframe
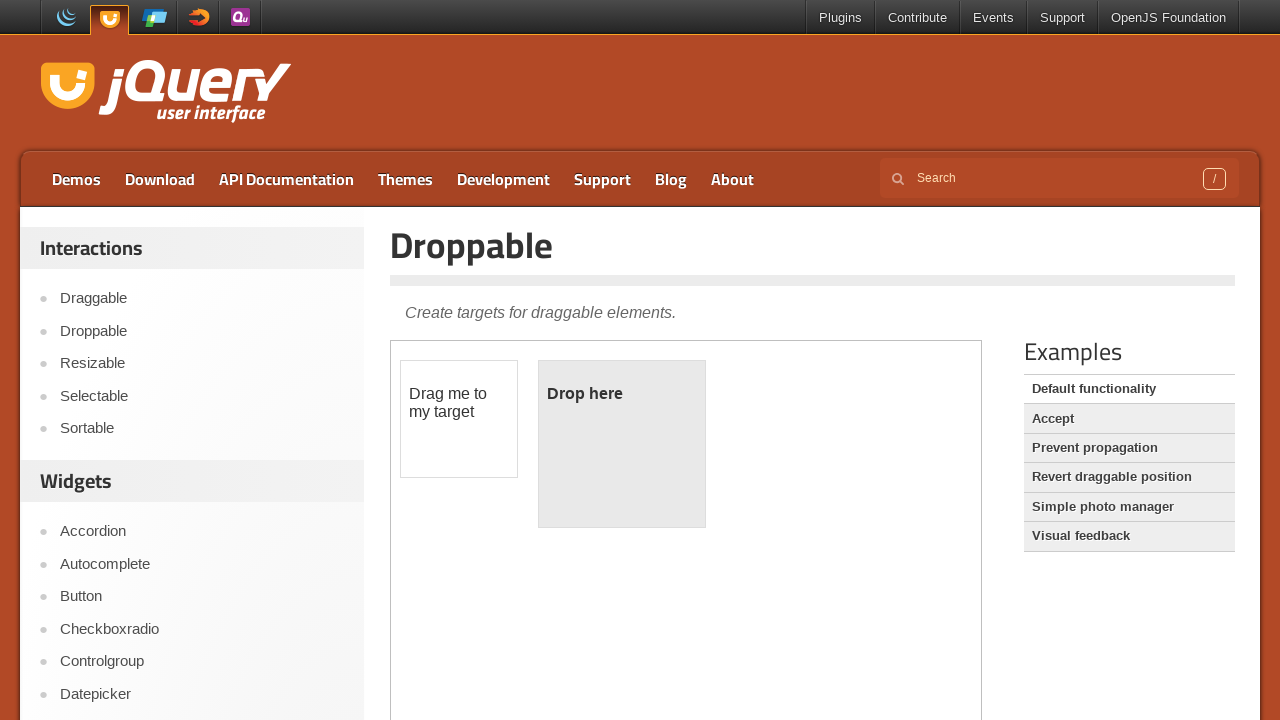

Dragged element from draggable to droppable area at (622, 444)
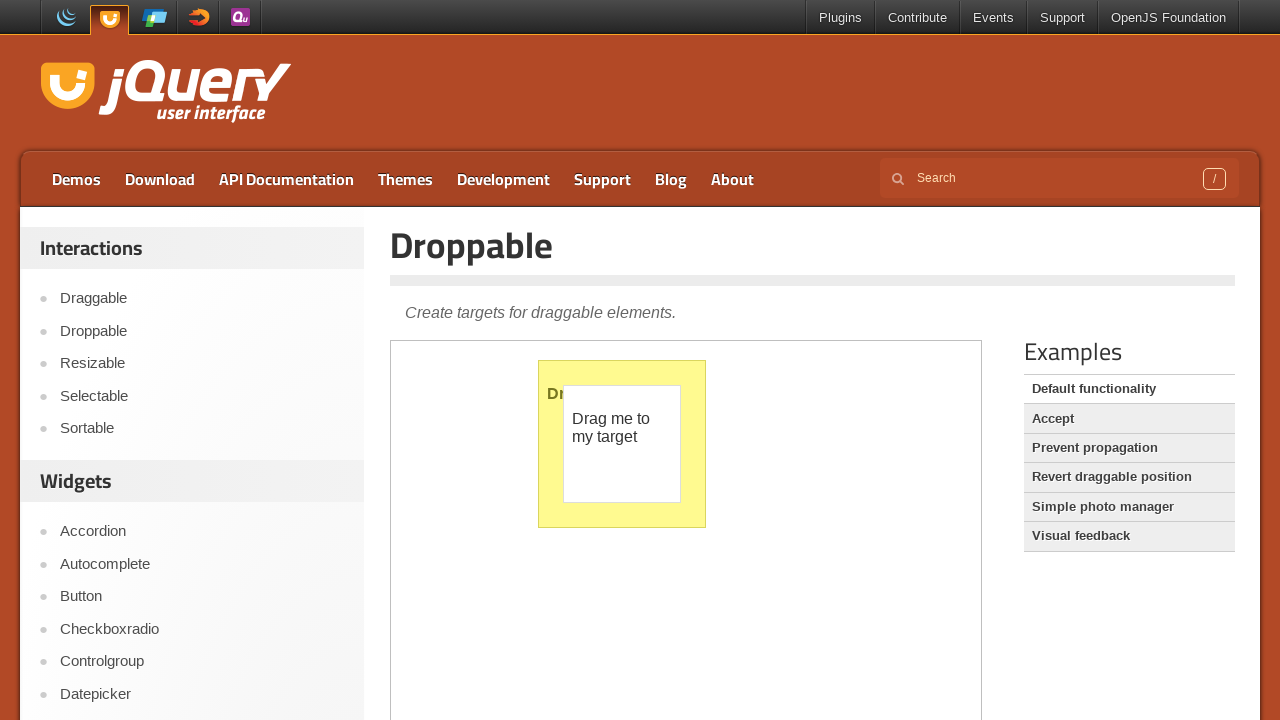

Verified h1 heading is present on the page
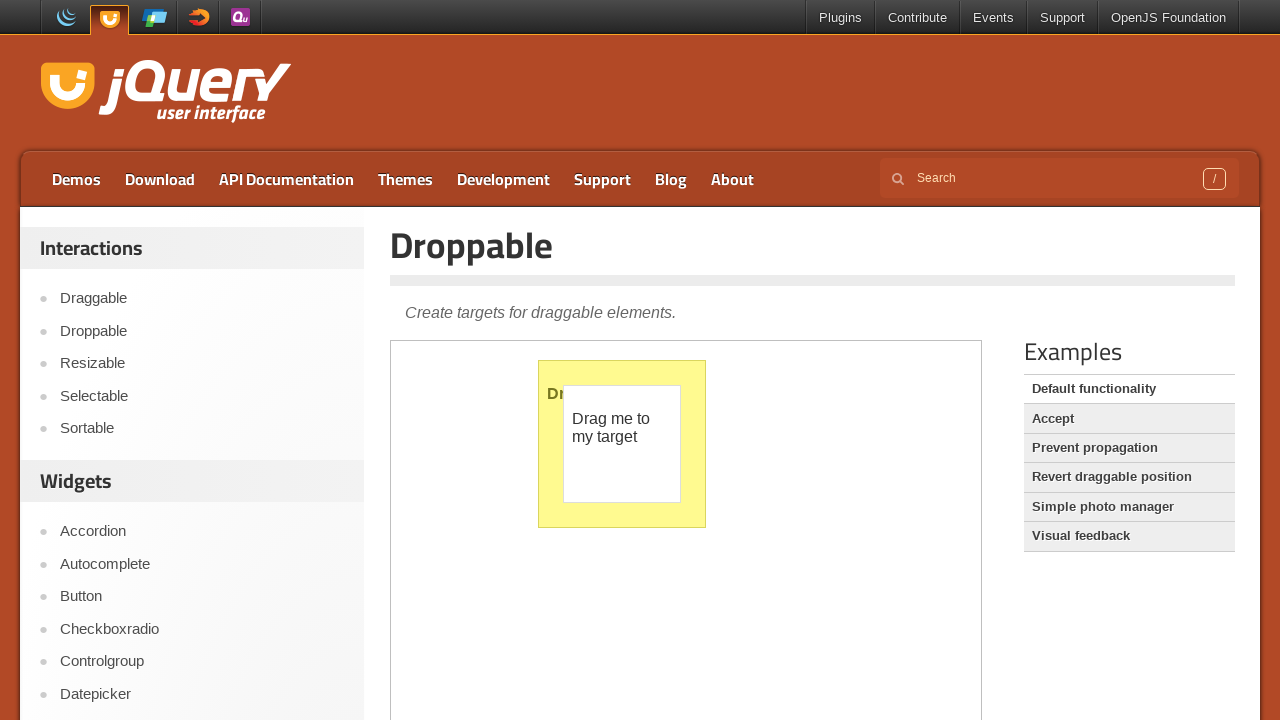

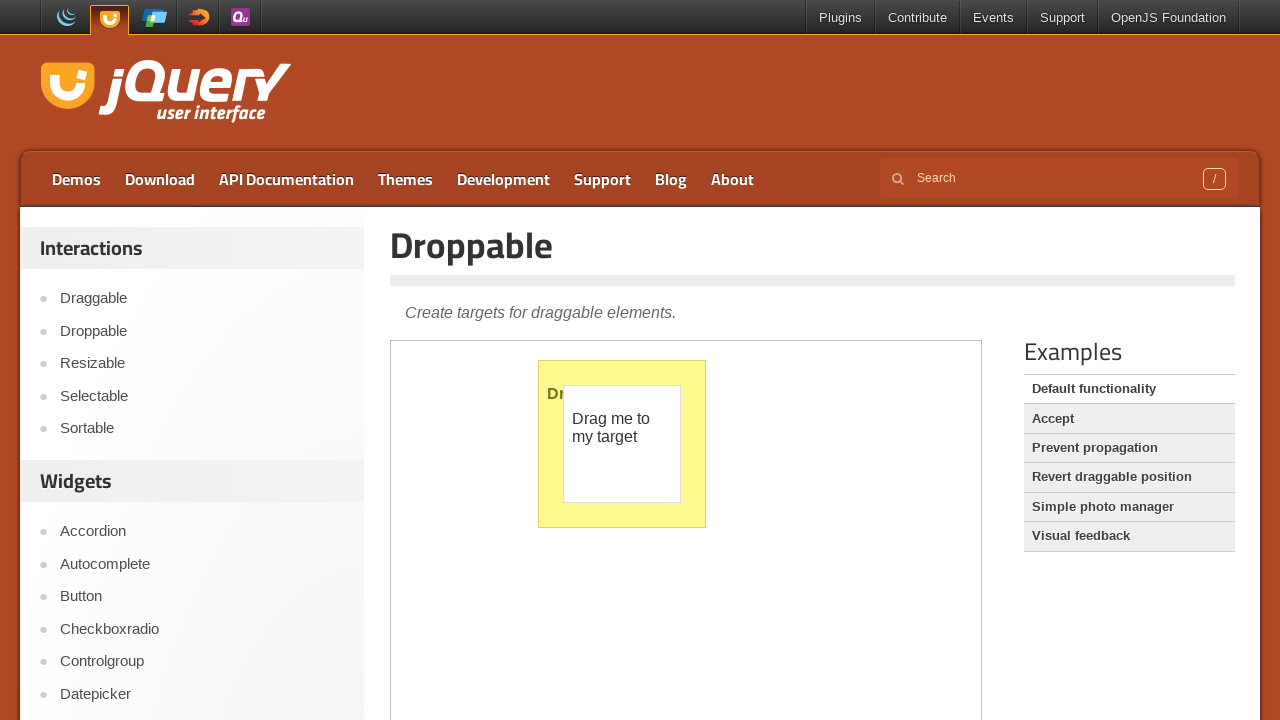